Tests pagination functionality by clicking the Next button to advance pages, then clicking Previous to go back, verifying the active page changes correctly.

Starting URL: https://bonigarcia.dev/selenium-webdriver-java/navigation1.html

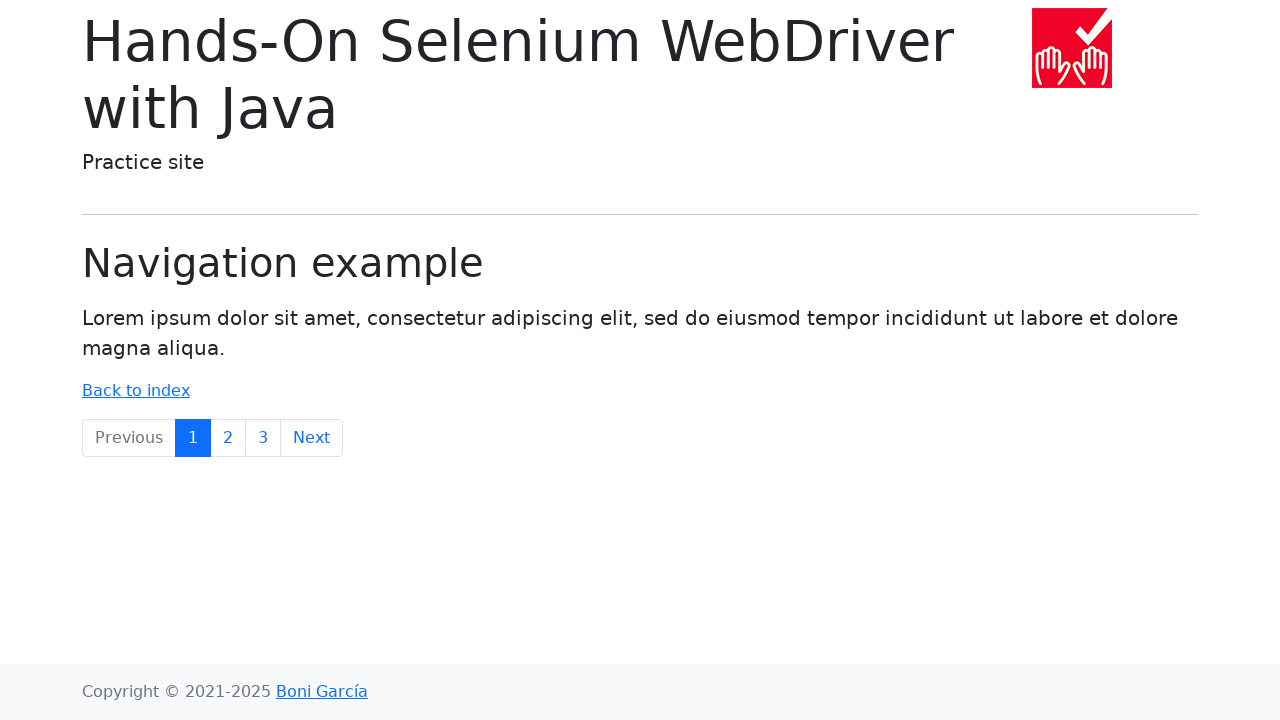

Pagination elements loaded
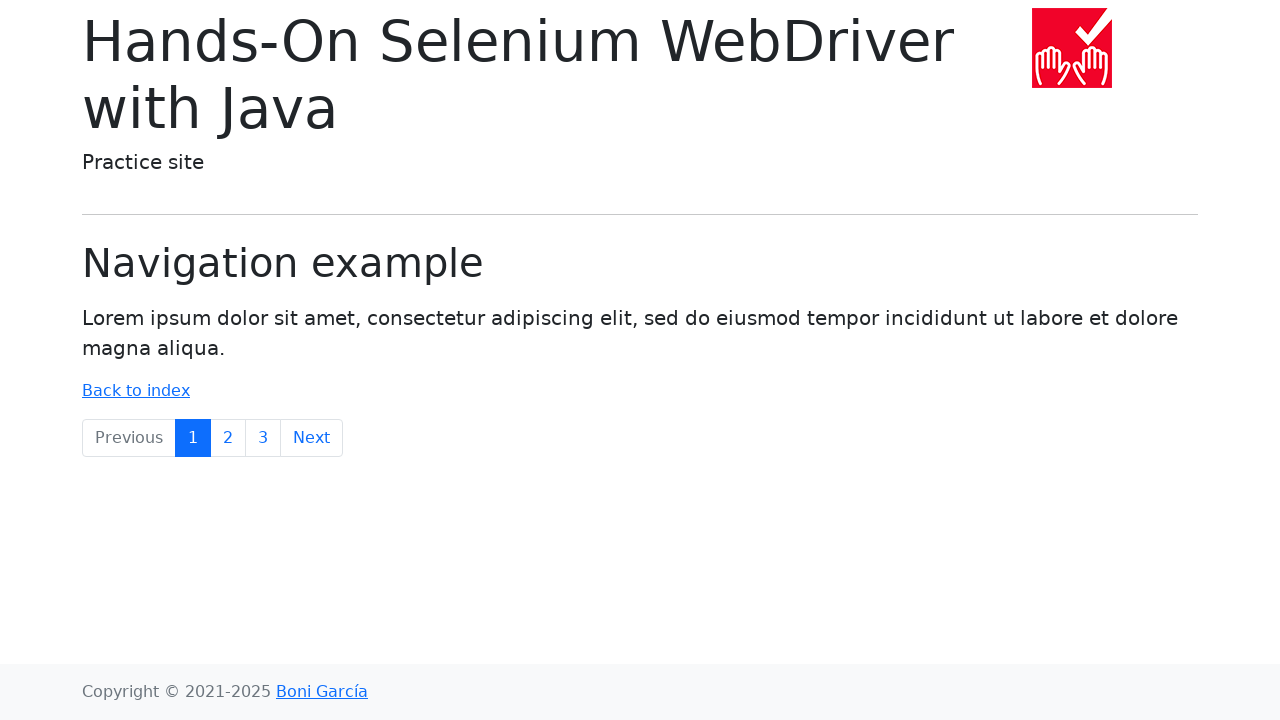

Retrieved initial active page number: 1
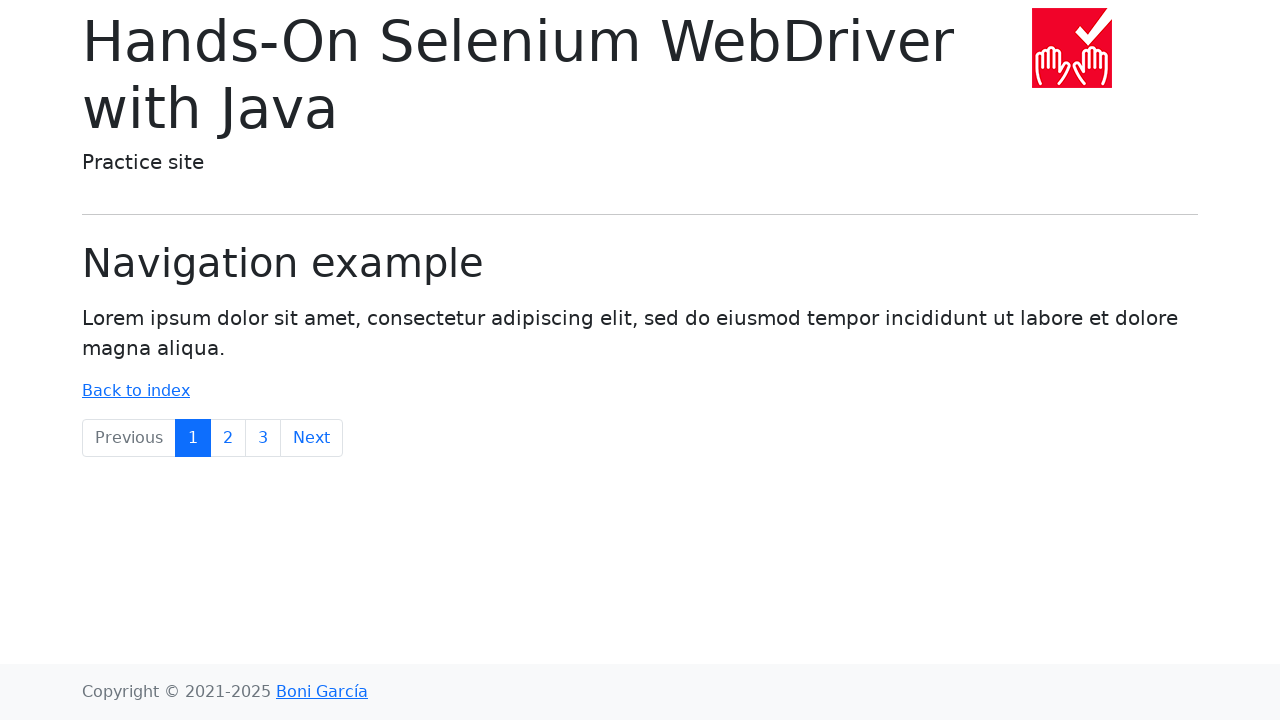

Clicked Next button to advance to next page at (312, 438) on a.page-link >> internal:has-text="Next"i
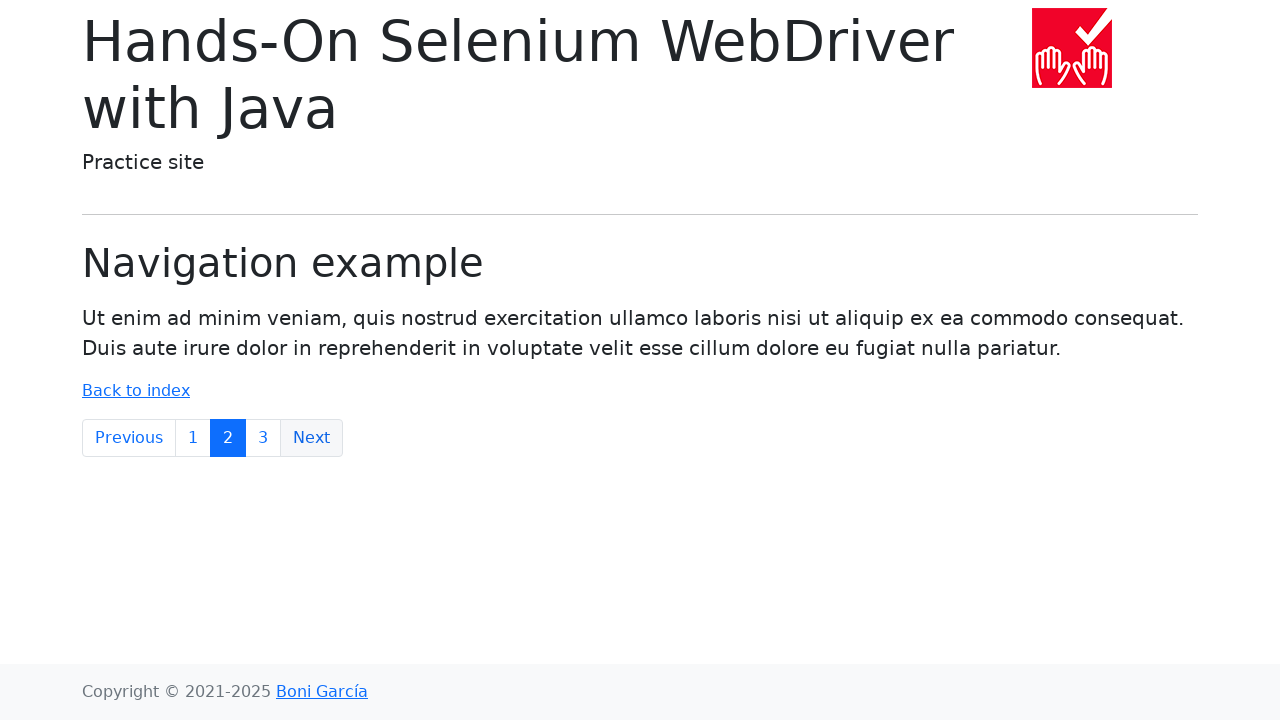

Waited for page update after clicking Next
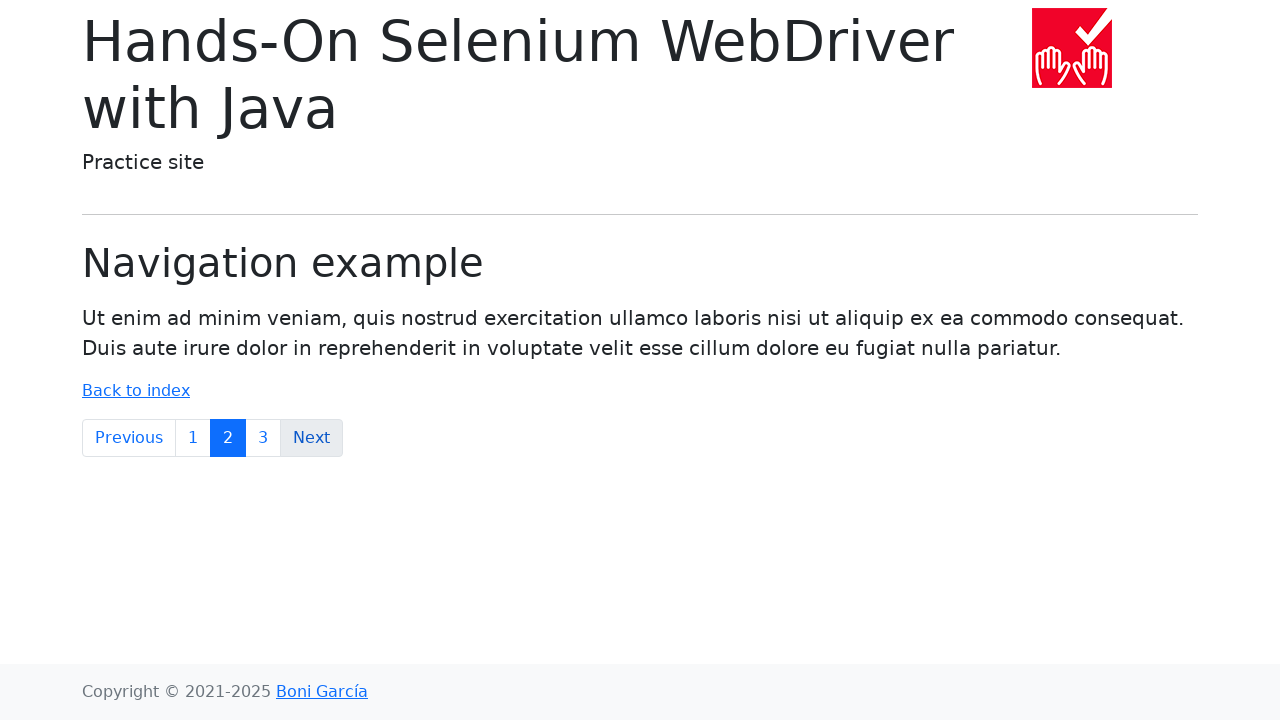

Retrieved active page number after Next: 2
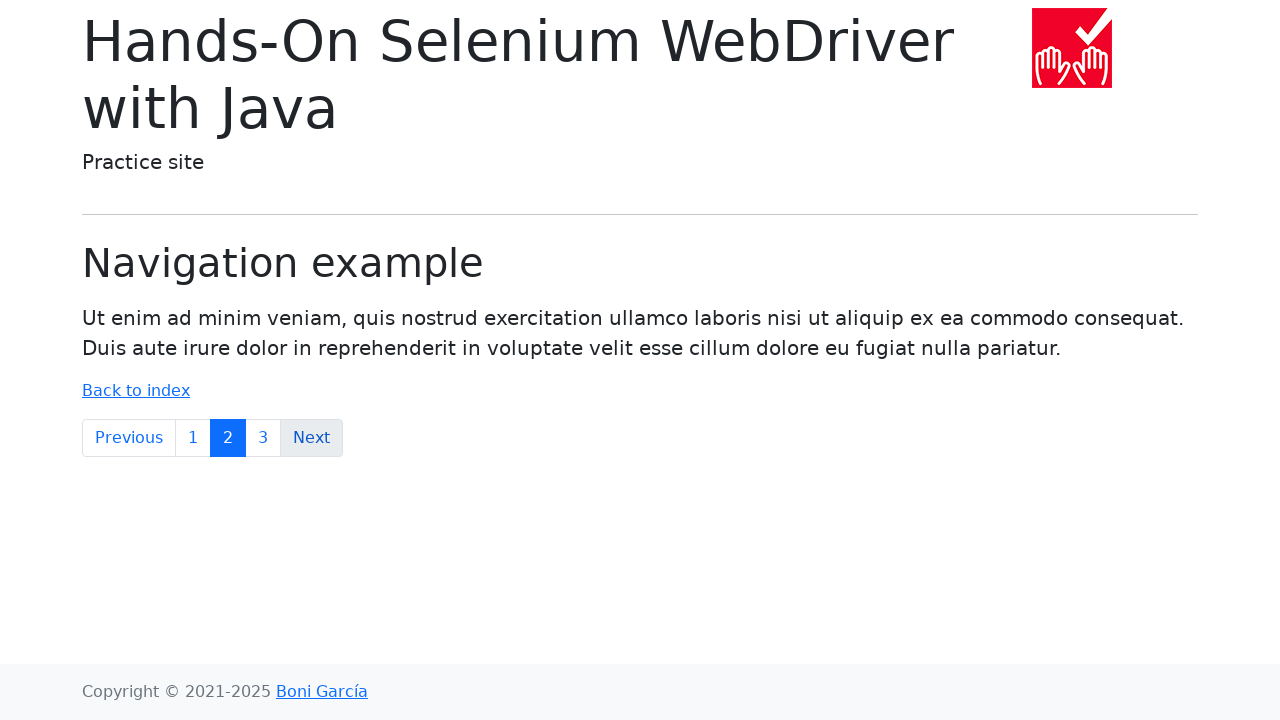

Verified page number increased from 1 to 2
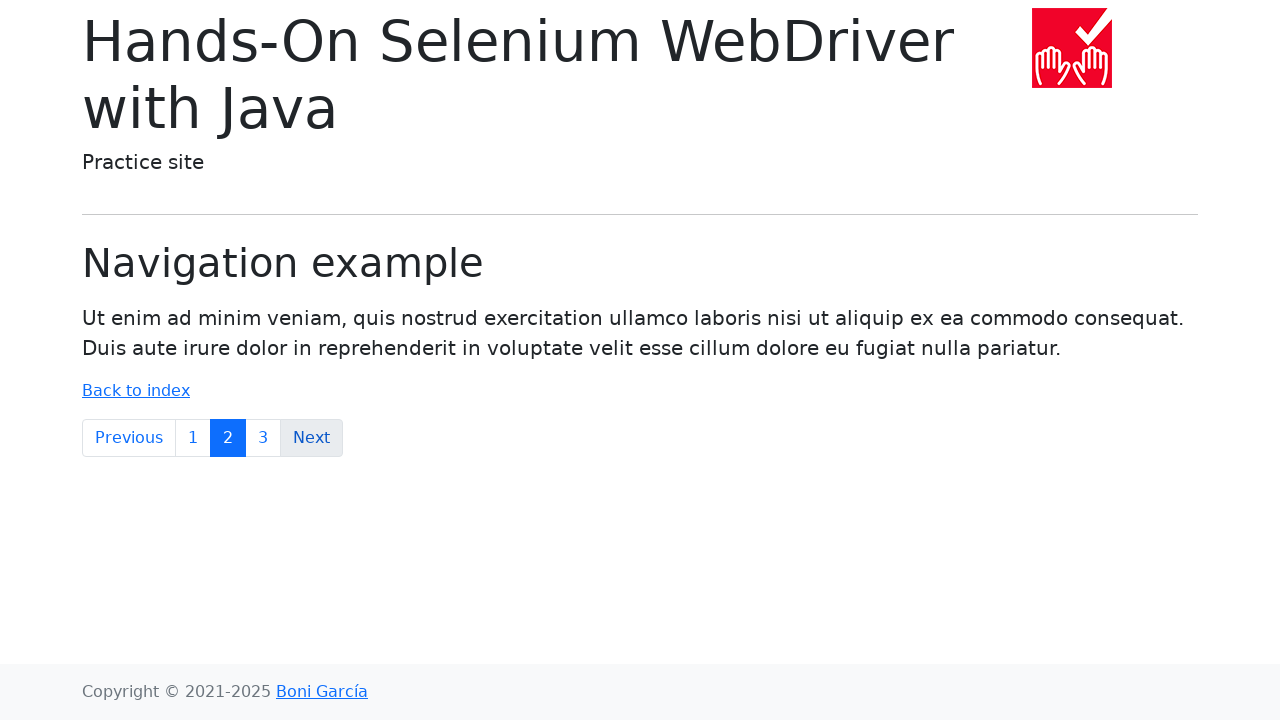

Clicked Previous button to go back to previous page at (129, 438) on a.page-link >> internal:has-text="Previous"i
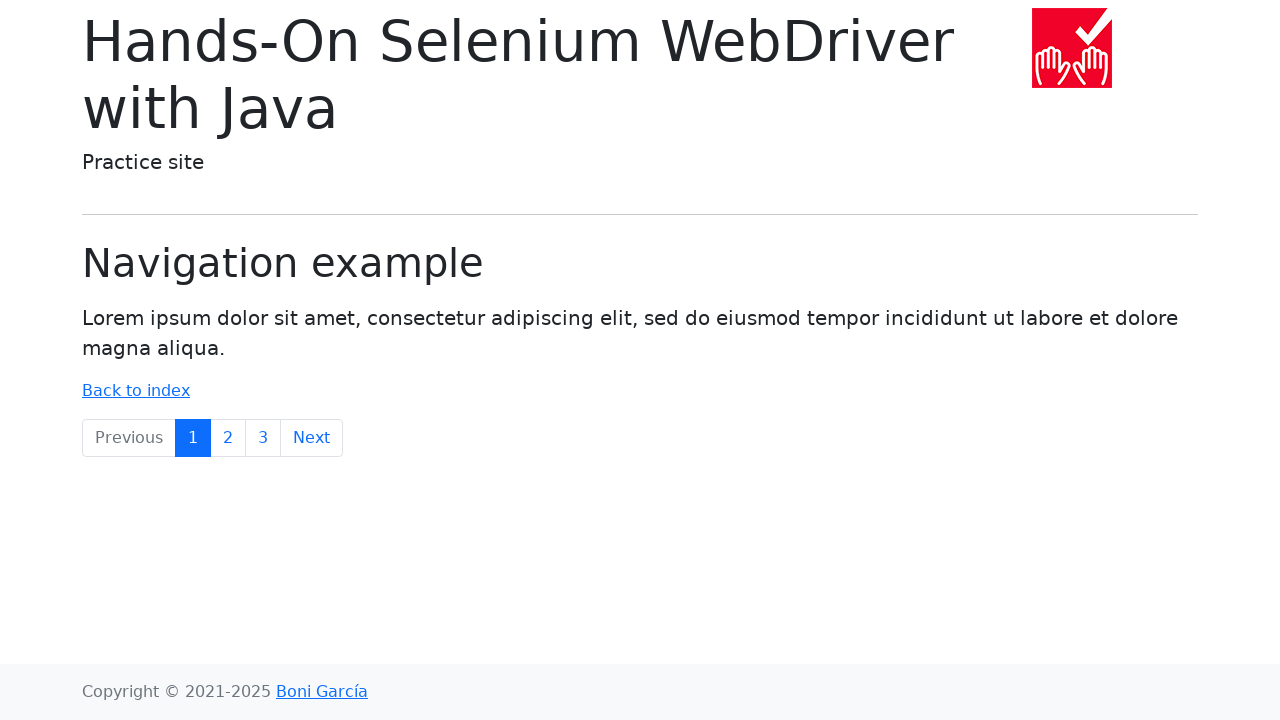

Waited for page update after clicking Previous
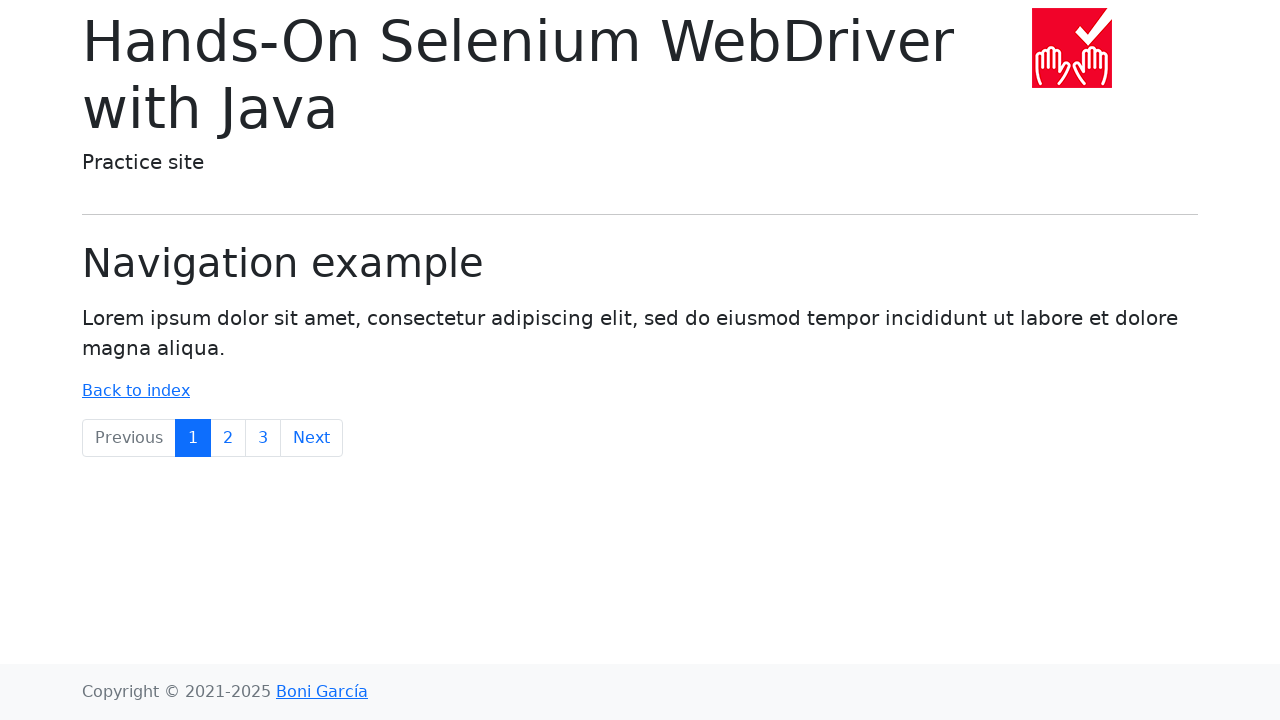

Retrieved active page number after Previous: 1
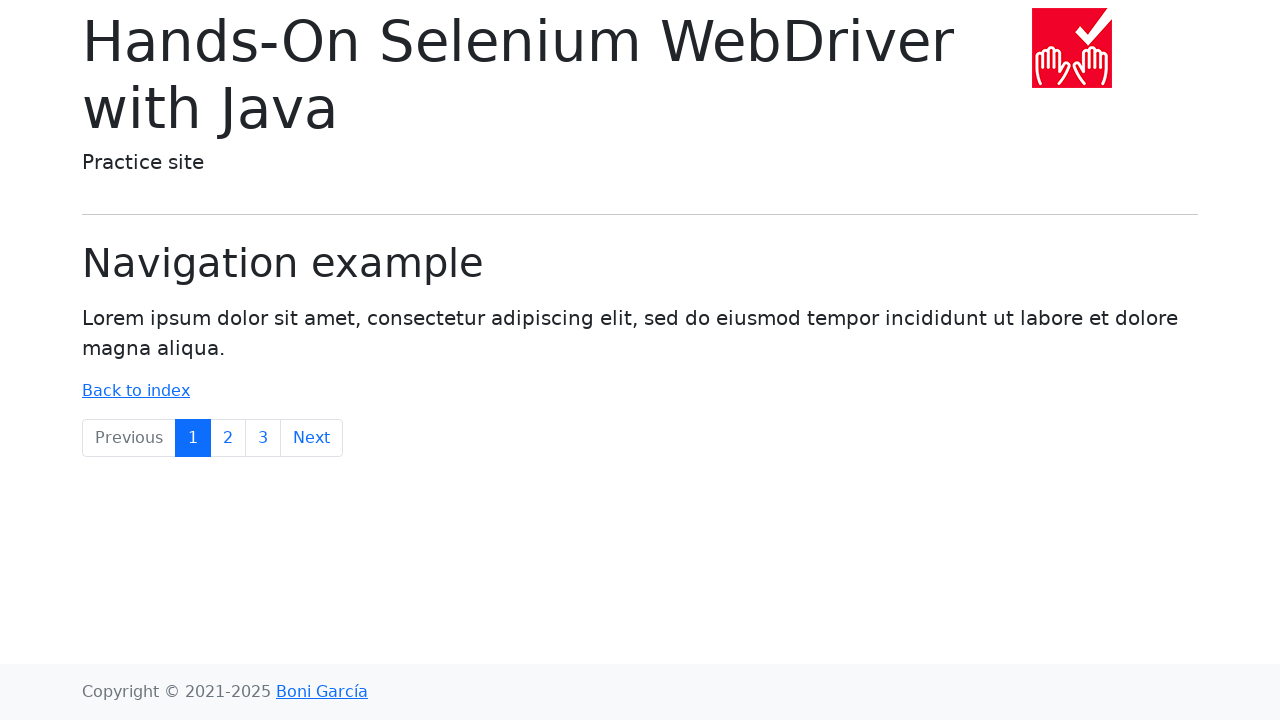

Verified page number decreased from 2 back to 1
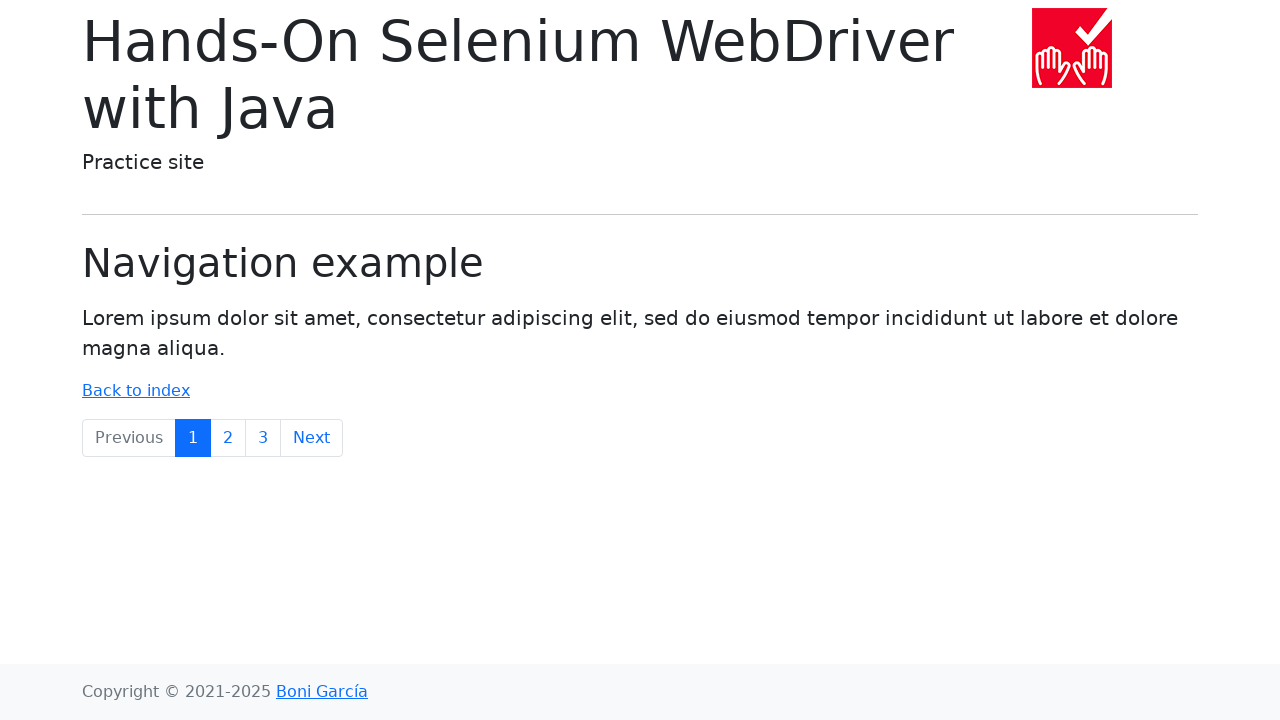

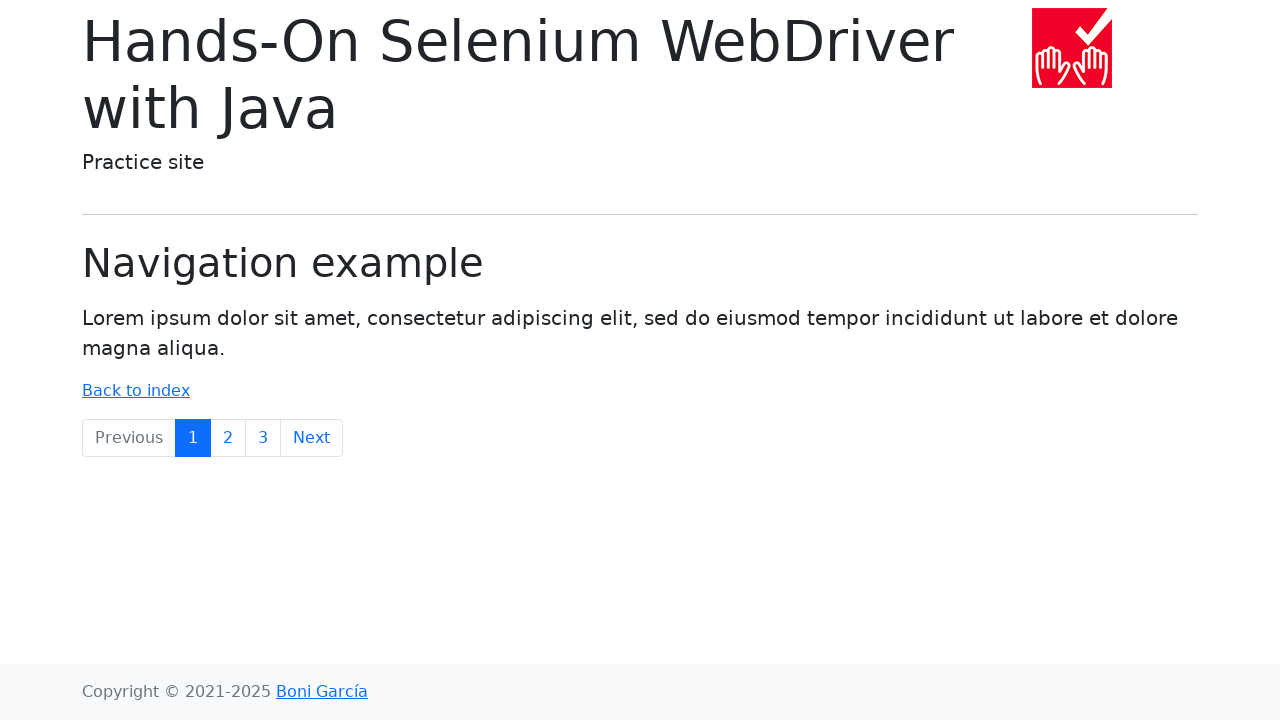